Tests that a todo item is removed when edited to an empty string

Starting URL: https://demo.playwright.dev/todomvc

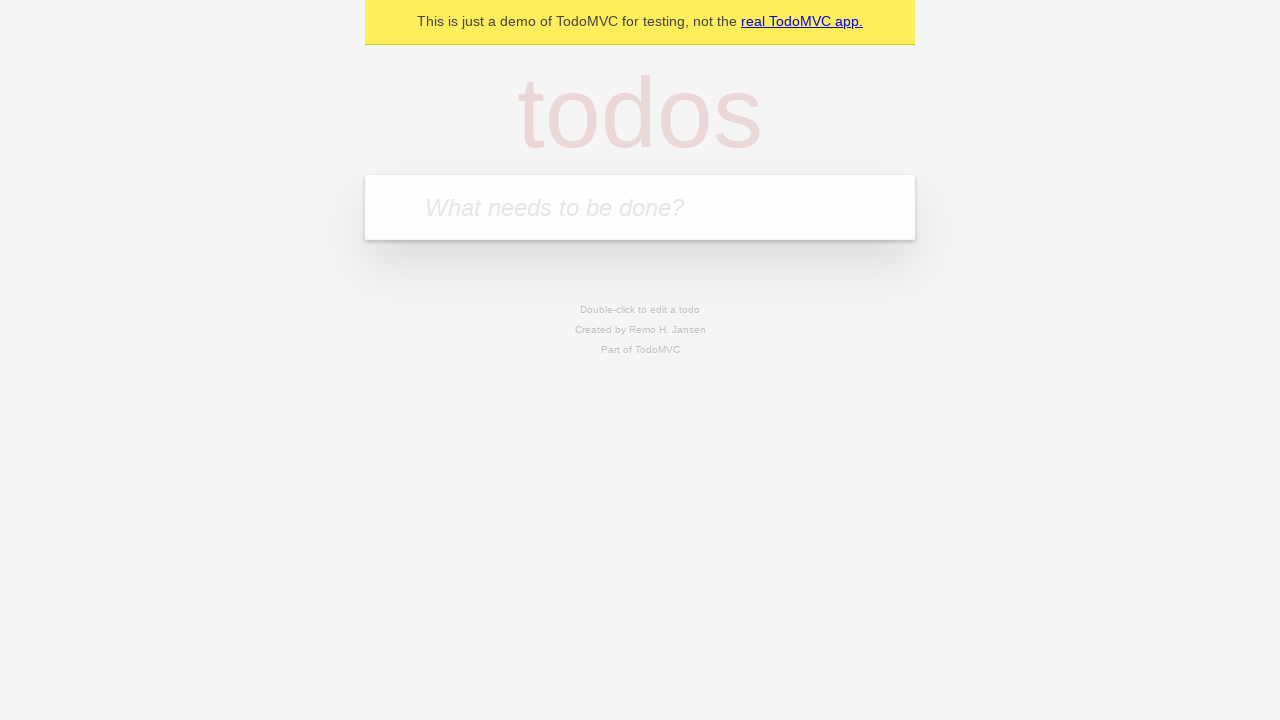

Filled todo input with 'buy some cheese' on internal:attr=[placeholder="What needs to be done?"i]
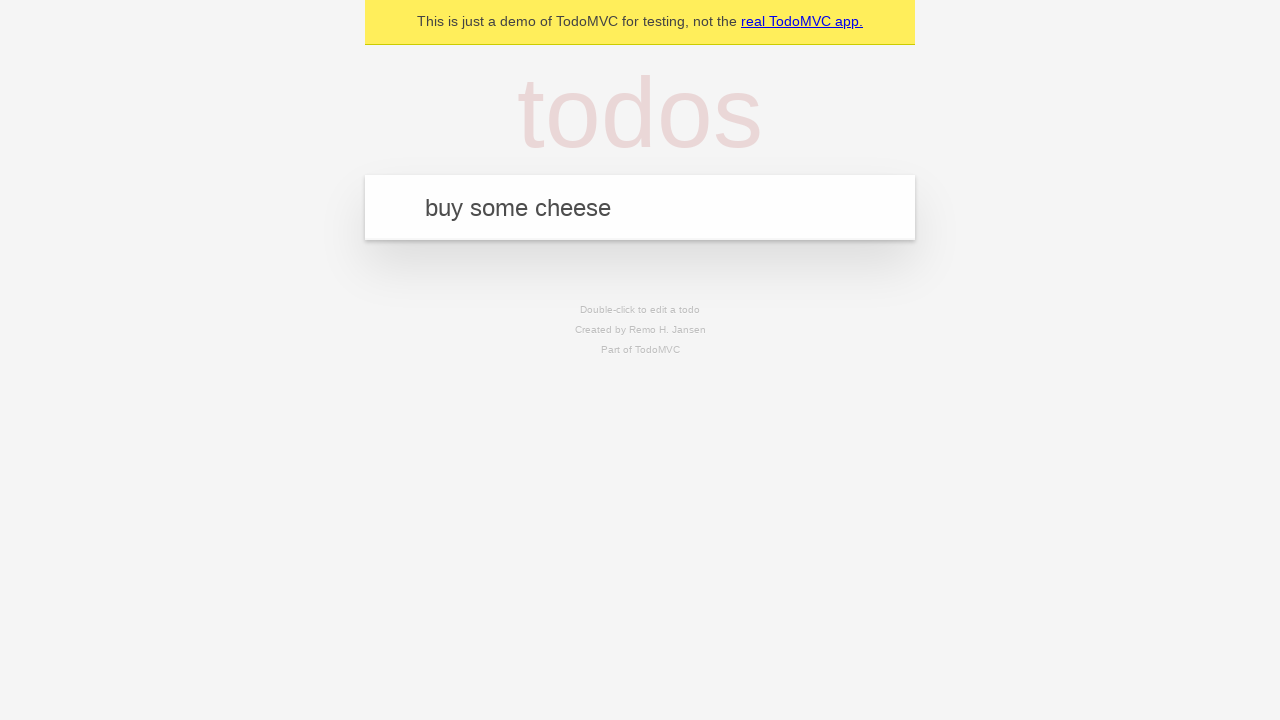

Pressed Enter to create first todo on internal:attr=[placeholder="What needs to be done?"i]
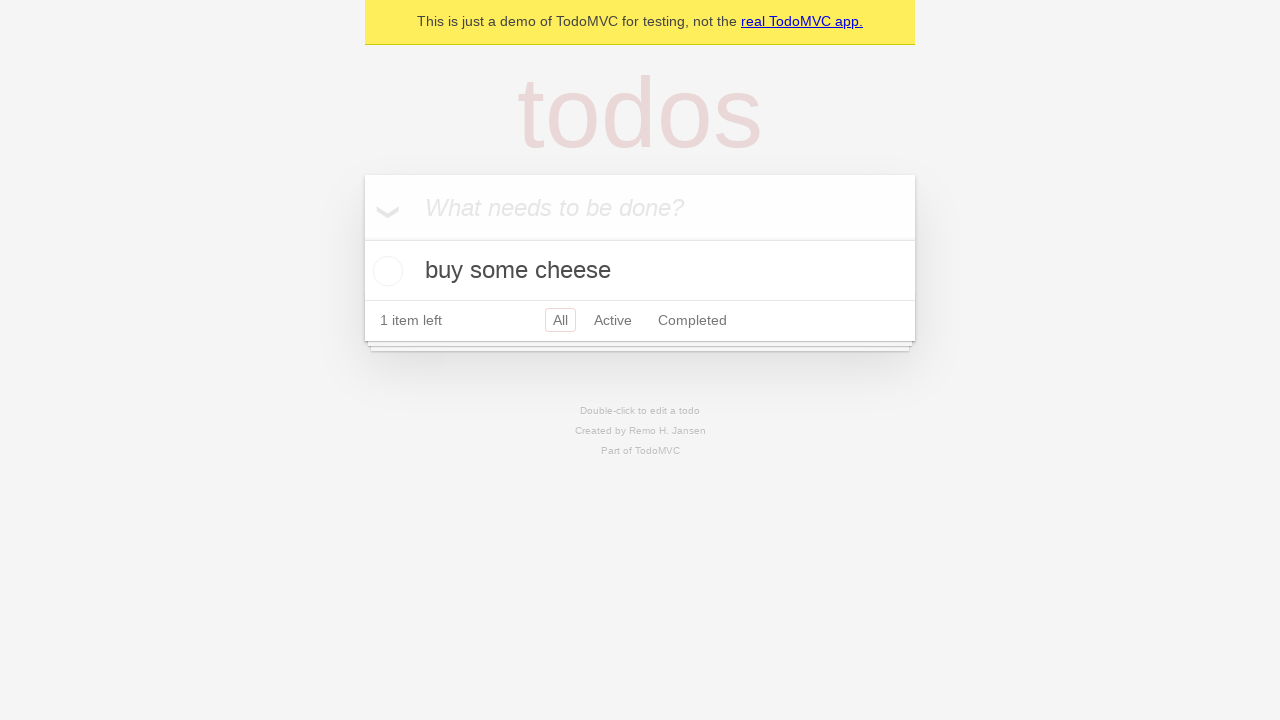

Filled todo input with 'feed the cat' on internal:attr=[placeholder="What needs to be done?"i]
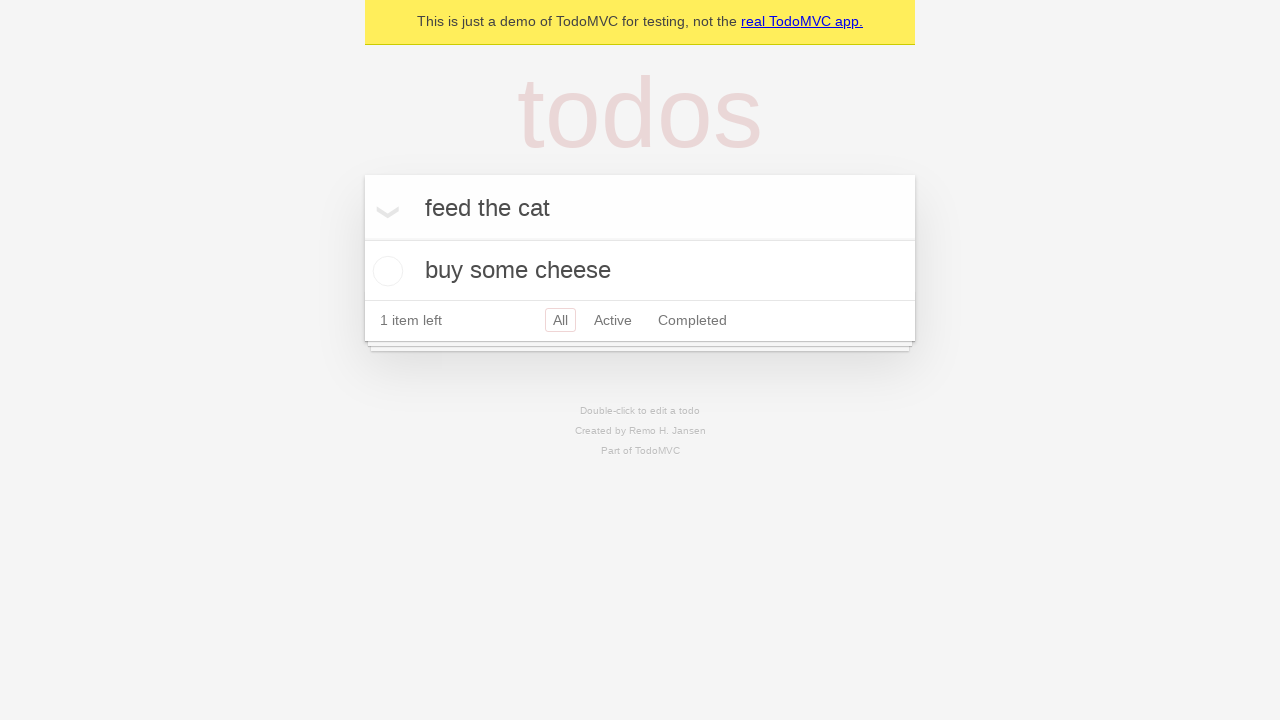

Pressed Enter to create second todo on internal:attr=[placeholder="What needs to be done?"i]
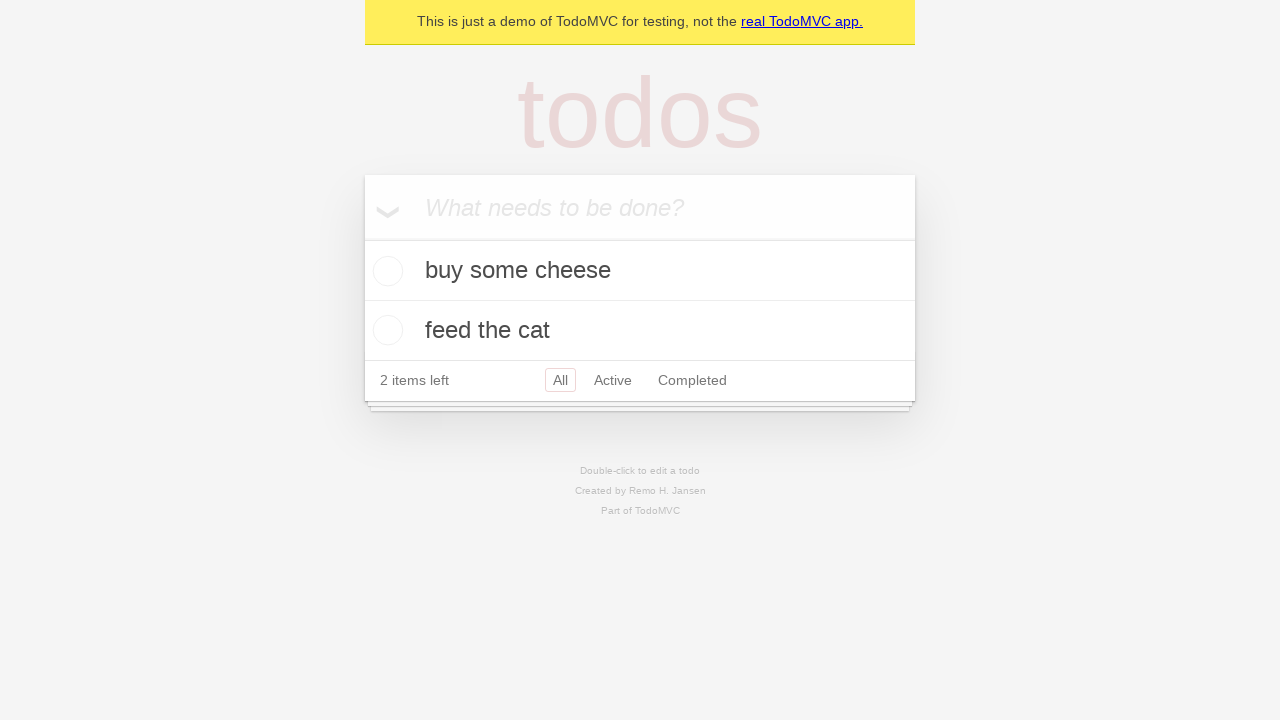

Filled todo input with 'book a doctors appointment' on internal:attr=[placeholder="What needs to be done?"i]
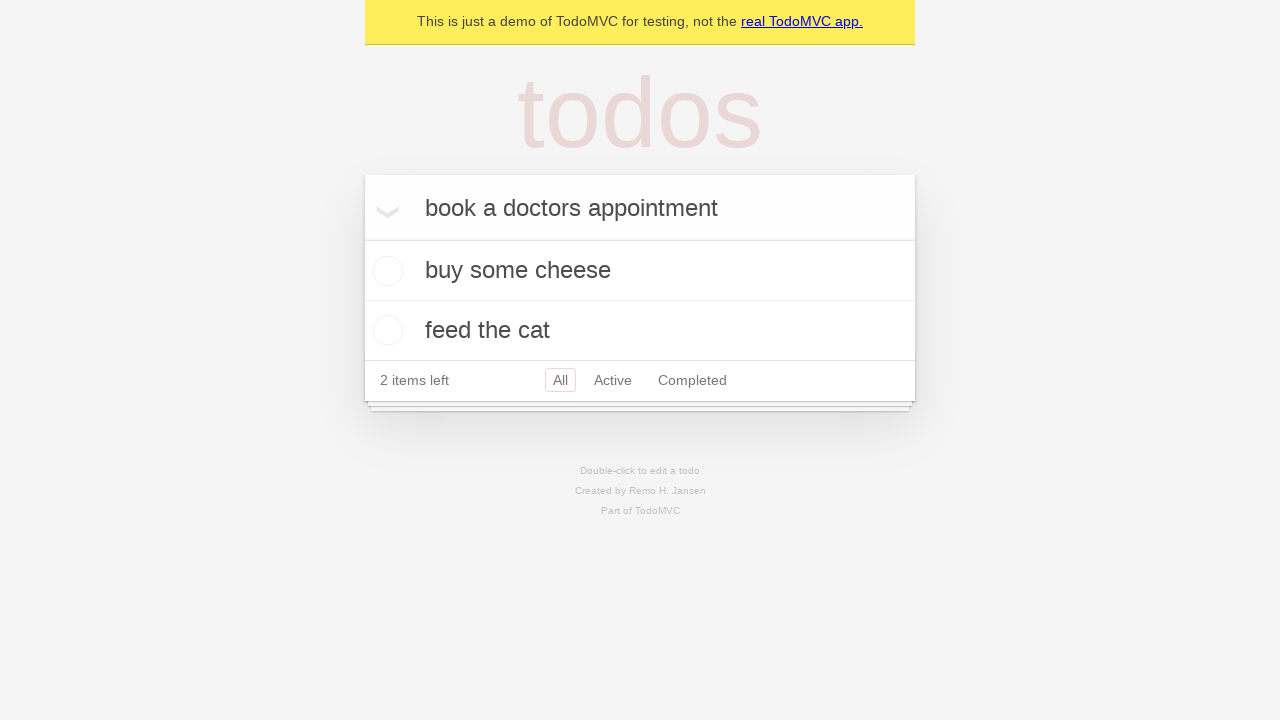

Pressed Enter to create third todo on internal:attr=[placeholder="What needs to be done?"i]
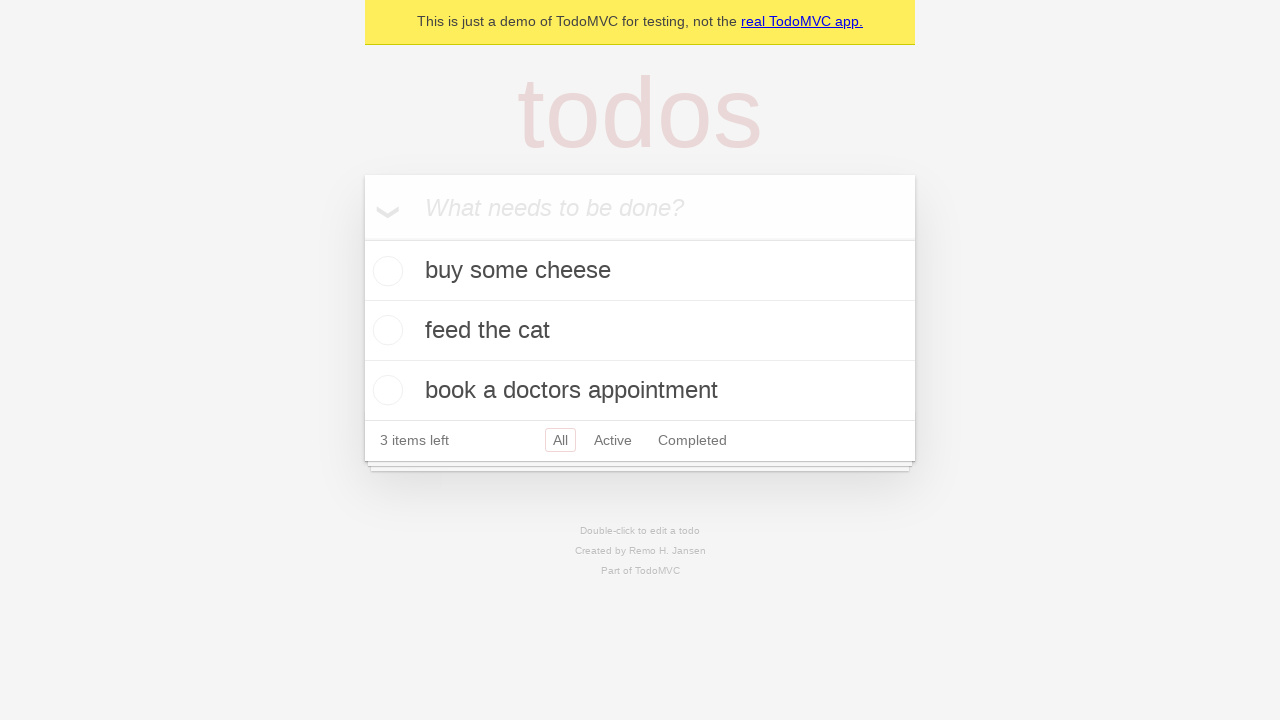

Verified 3 todos exist in localStorage
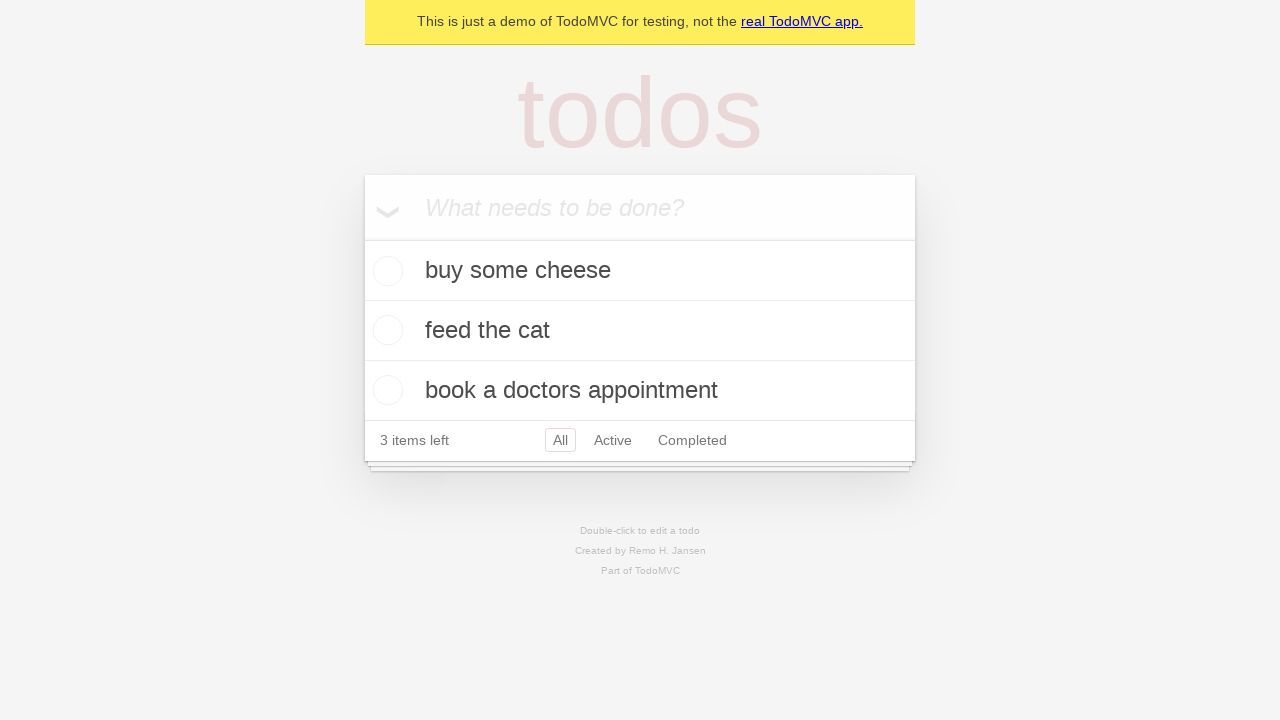

Double-clicked second todo item to enter edit mode at (640, 331) on internal:testid=[data-testid="todo-item"s] >> nth=1
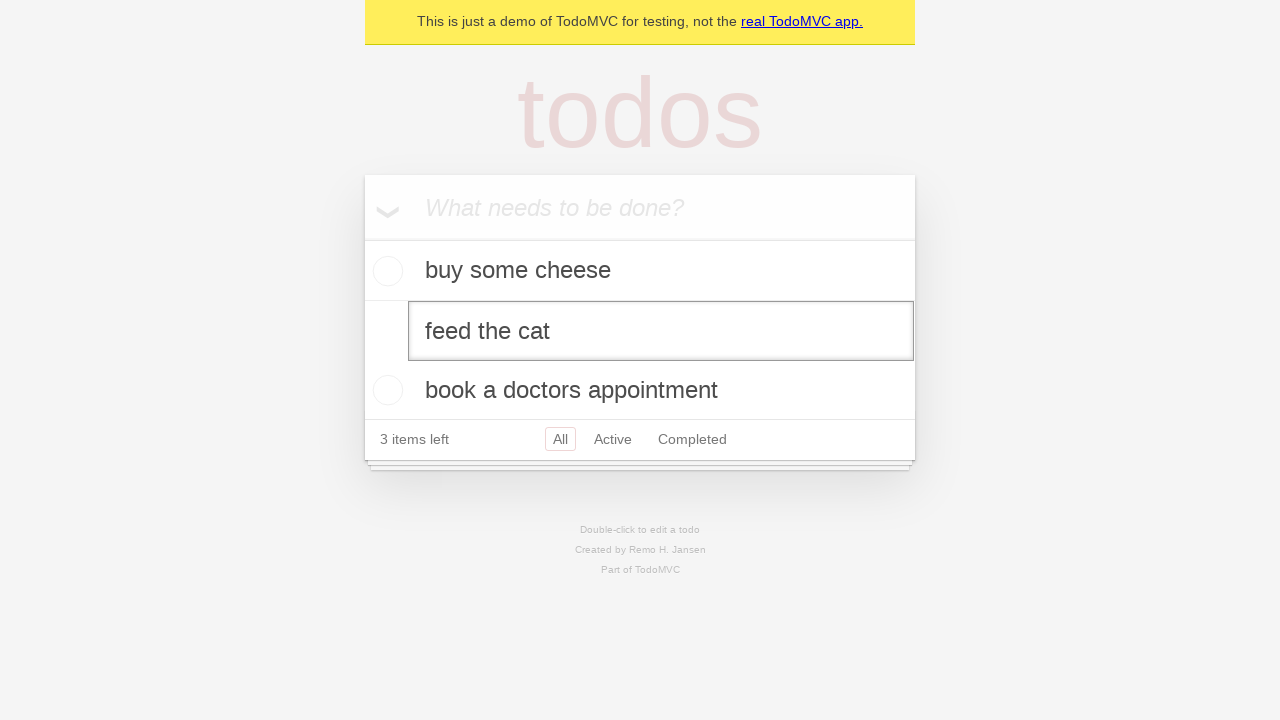

Cleared text from todo edit field on internal:testid=[data-testid="todo-item"s] >> nth=1 >> internal:role=textbox[nam
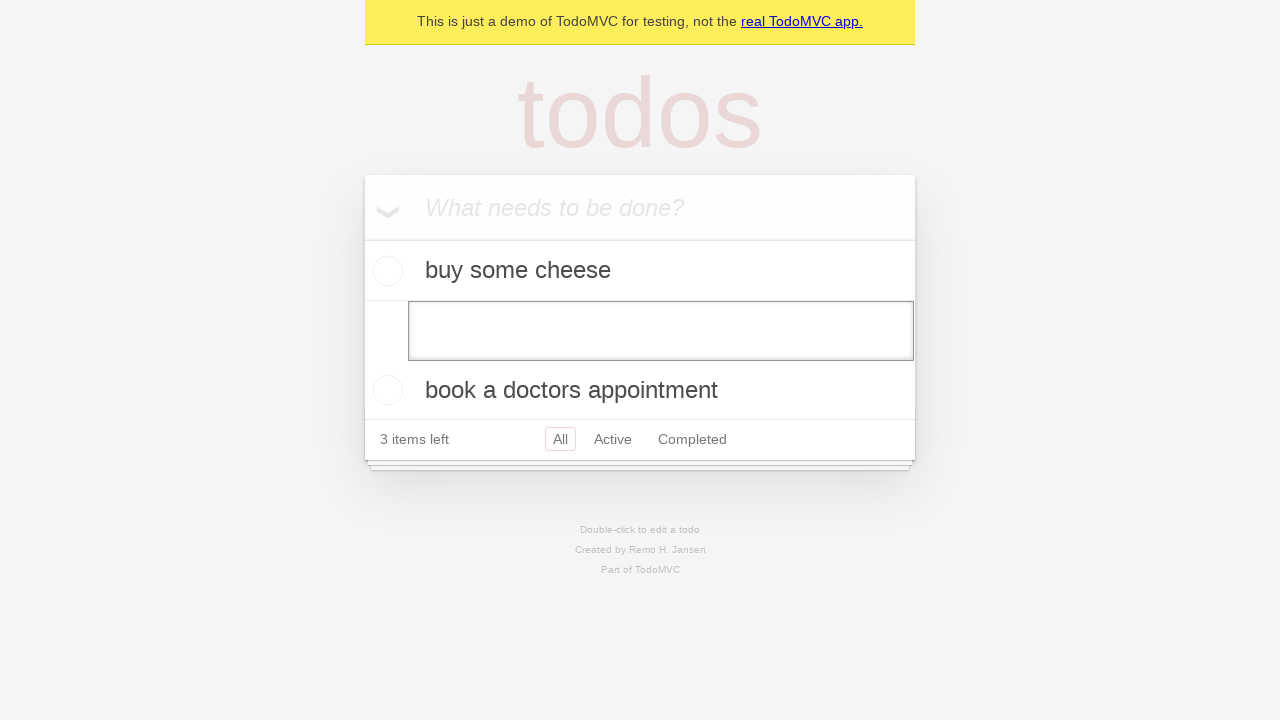

Pressed Enter to confirm edit with empty string, removing the todo on internal:testid=[data-testid="todo-item"s] >> nth=1 >> internal:role=textbox[nam
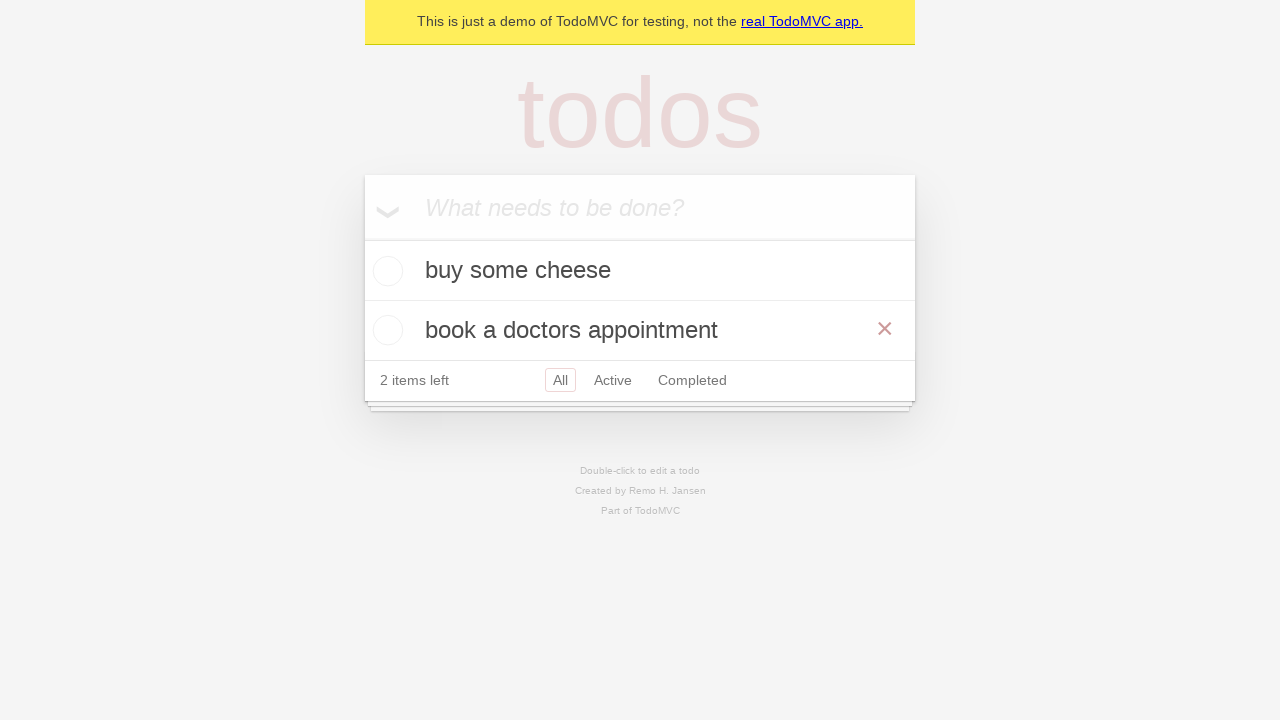

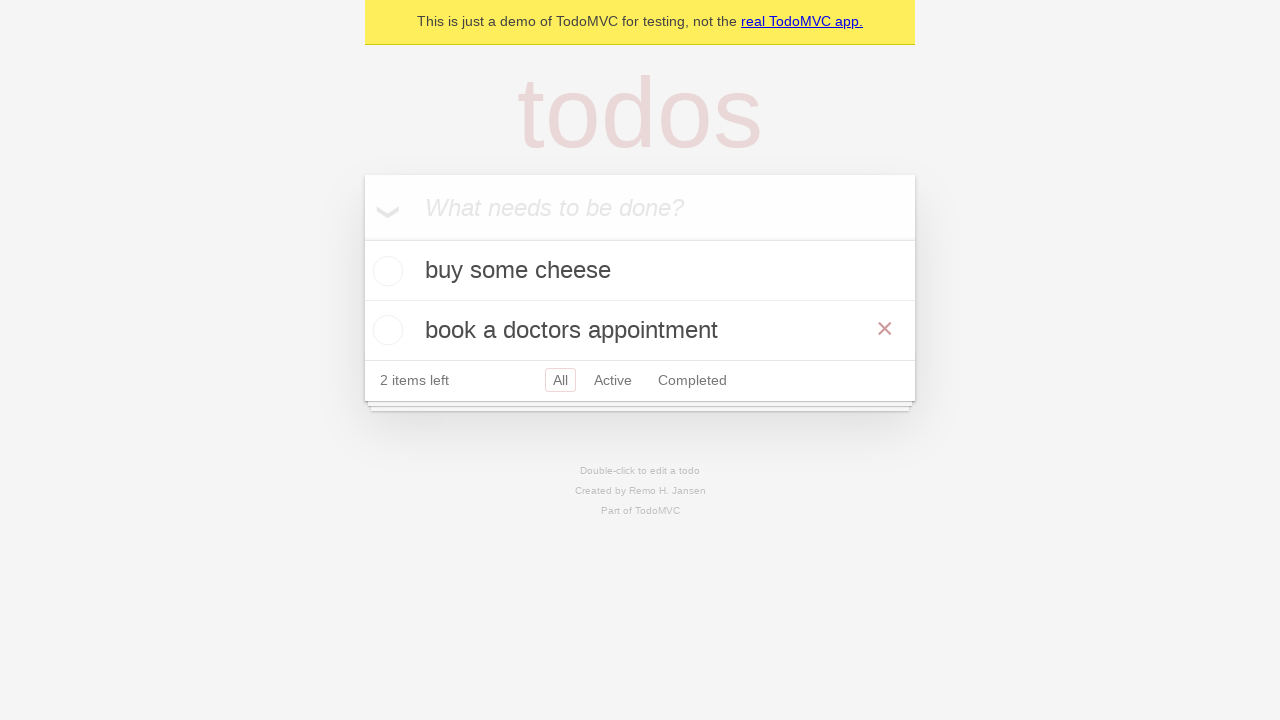